Tests jQuery UI tooltip functionality by switching to a demo iframe, hovering over an age input field, and verifying the tooltip text that appears.

Starting URL: https://jqueryui.com/tooltip/

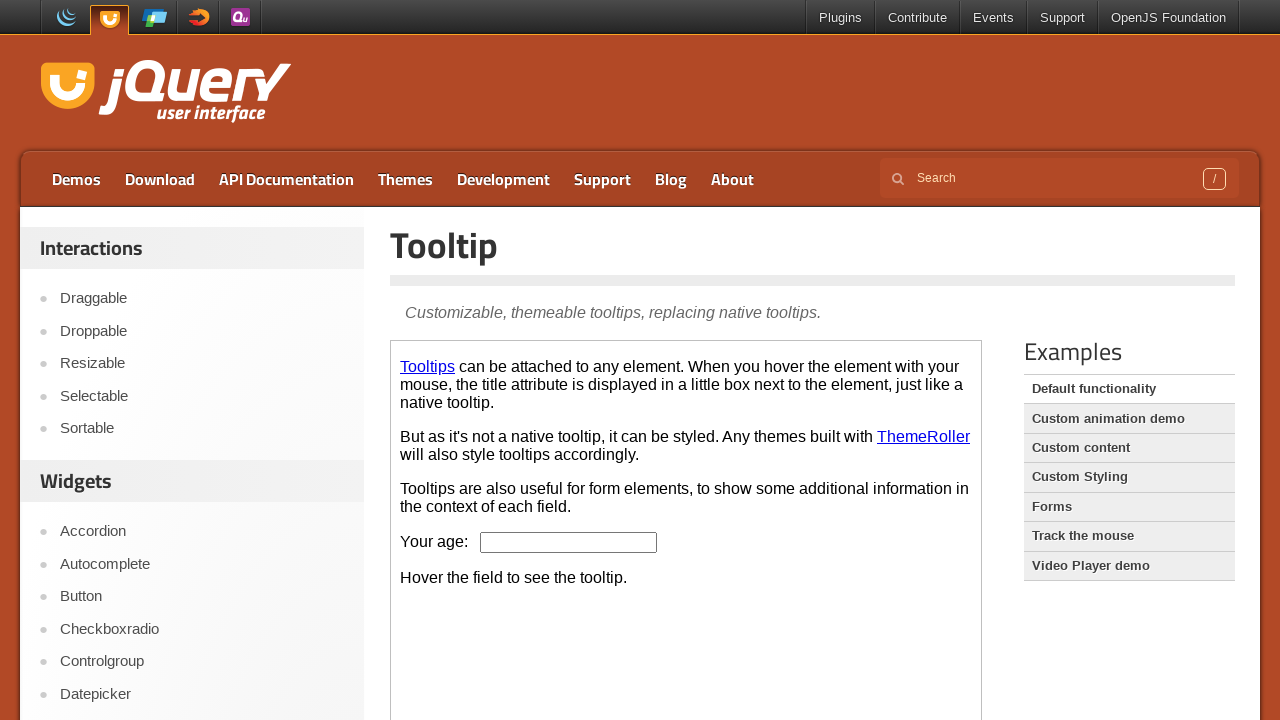

Located demo iframe
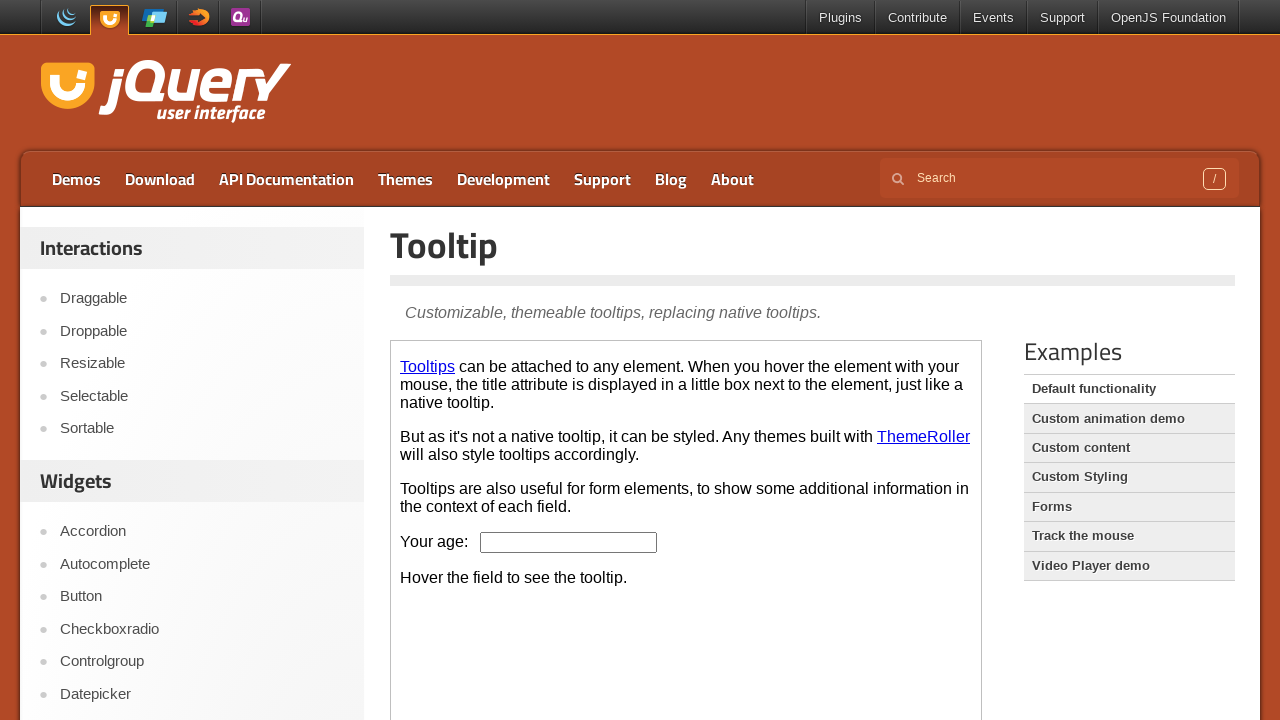

Located age input field in iframe
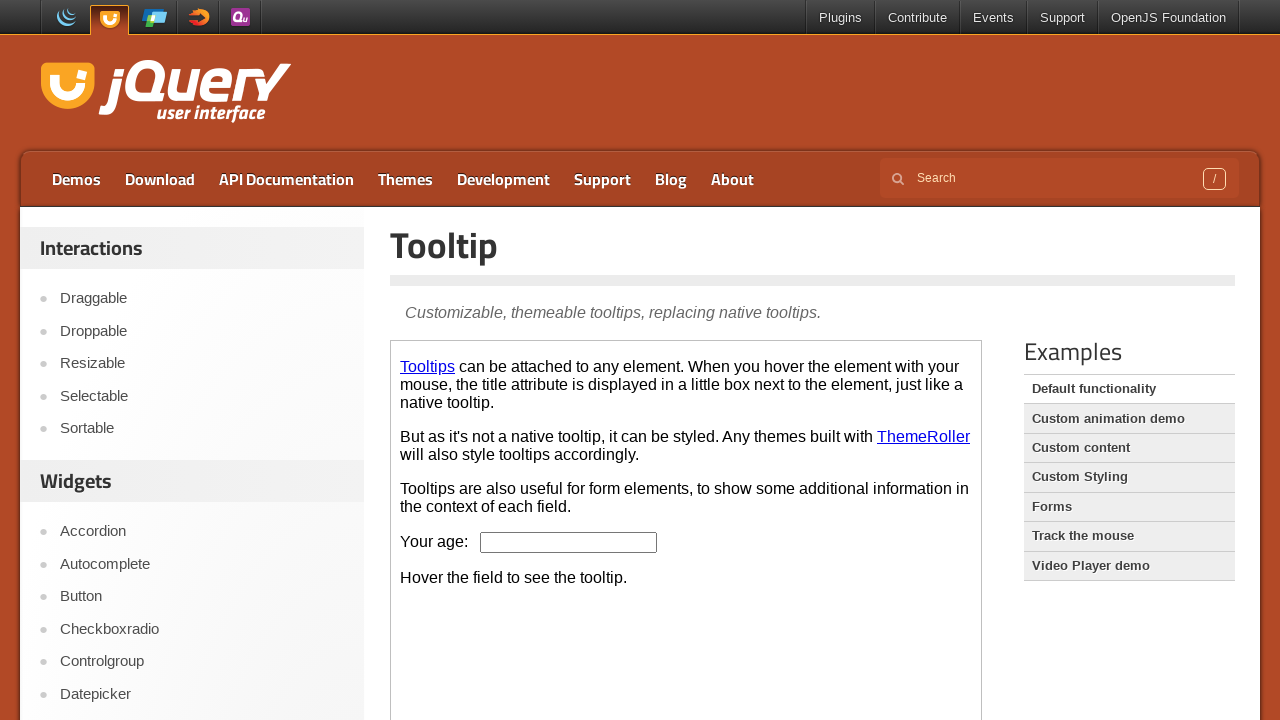

Hovered over age input field to trigger tooltip at (569, 542) on .demo-frame >> internal:control=enter-frame >> #age
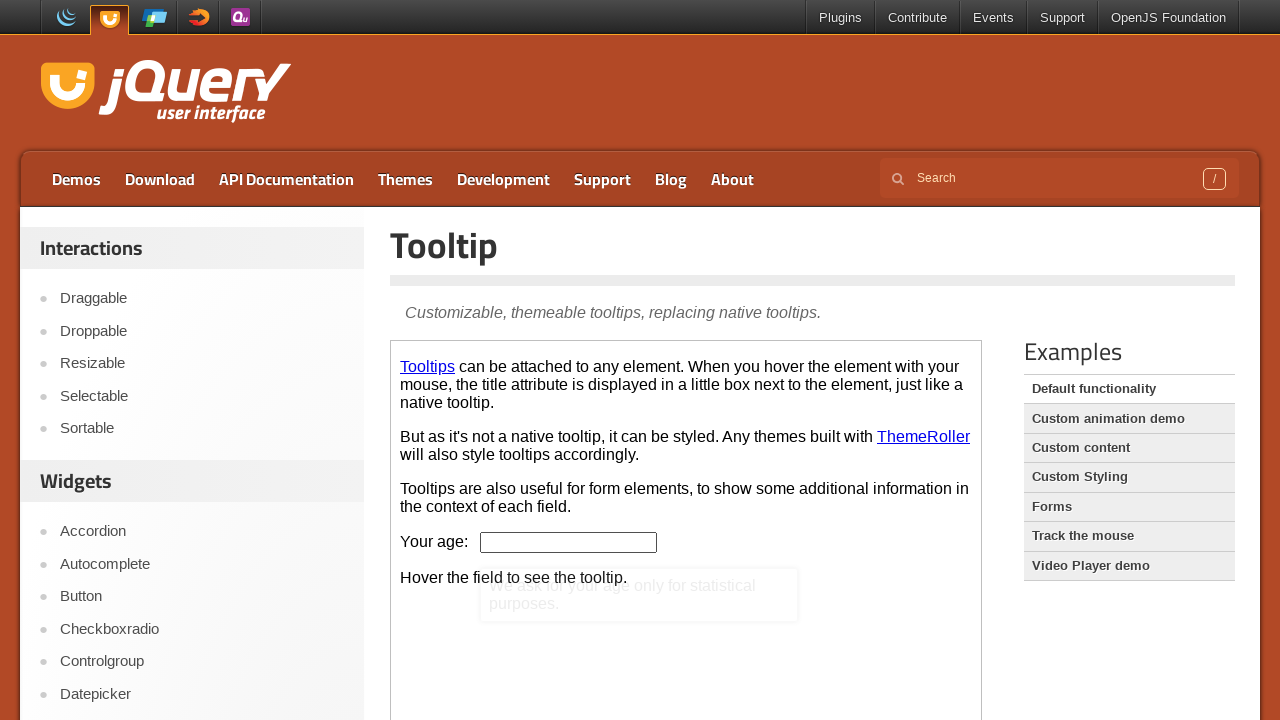

Tooltip appeared and is visible
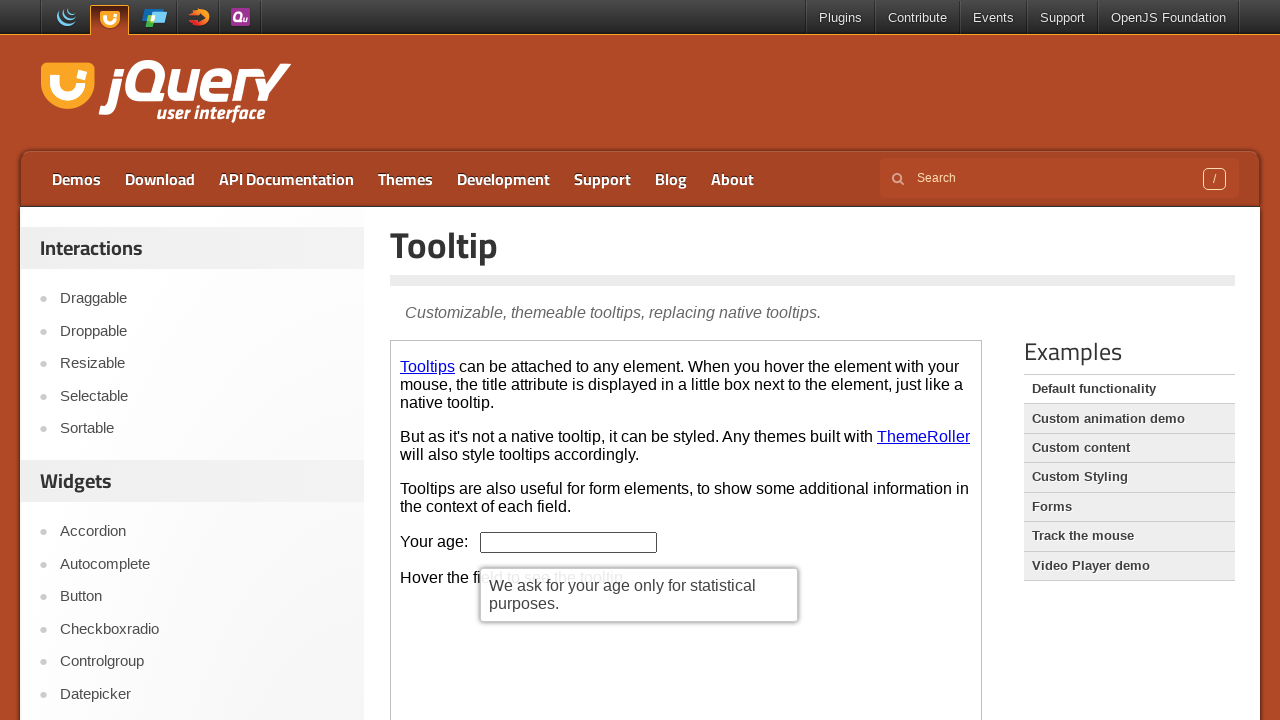

Retrieved tooltip text content
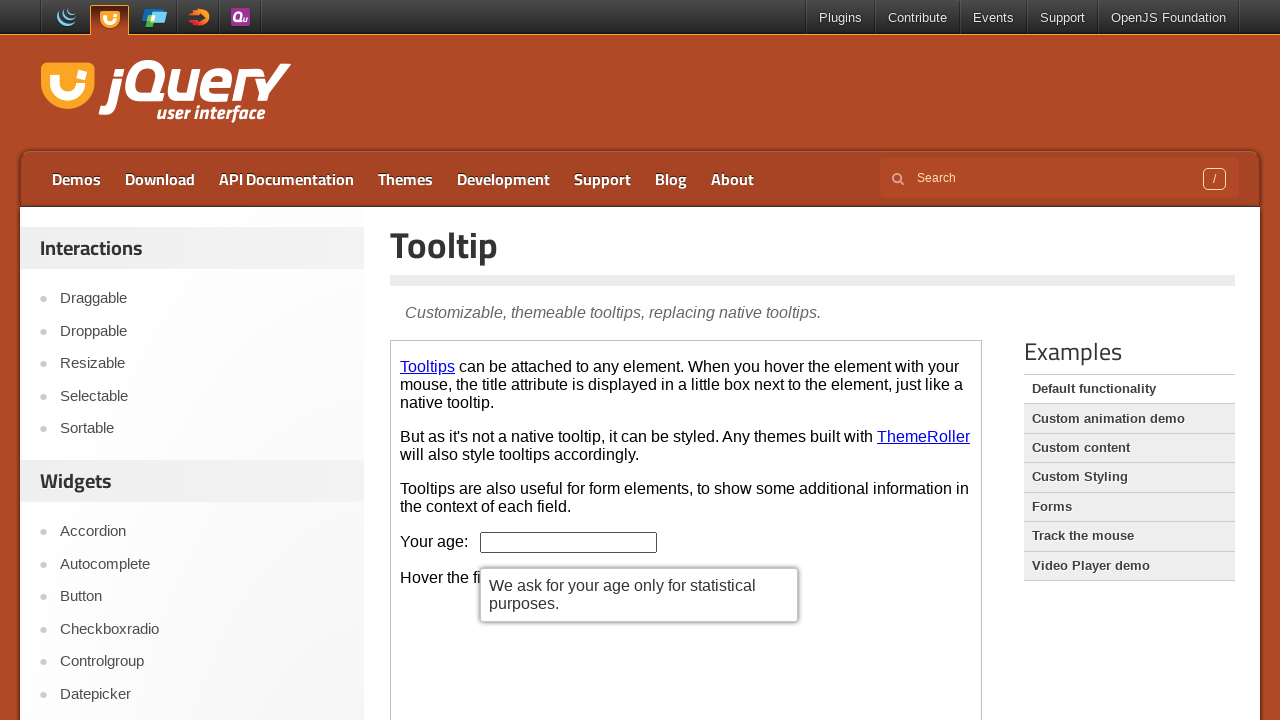

Verified tooltip text matches expected message
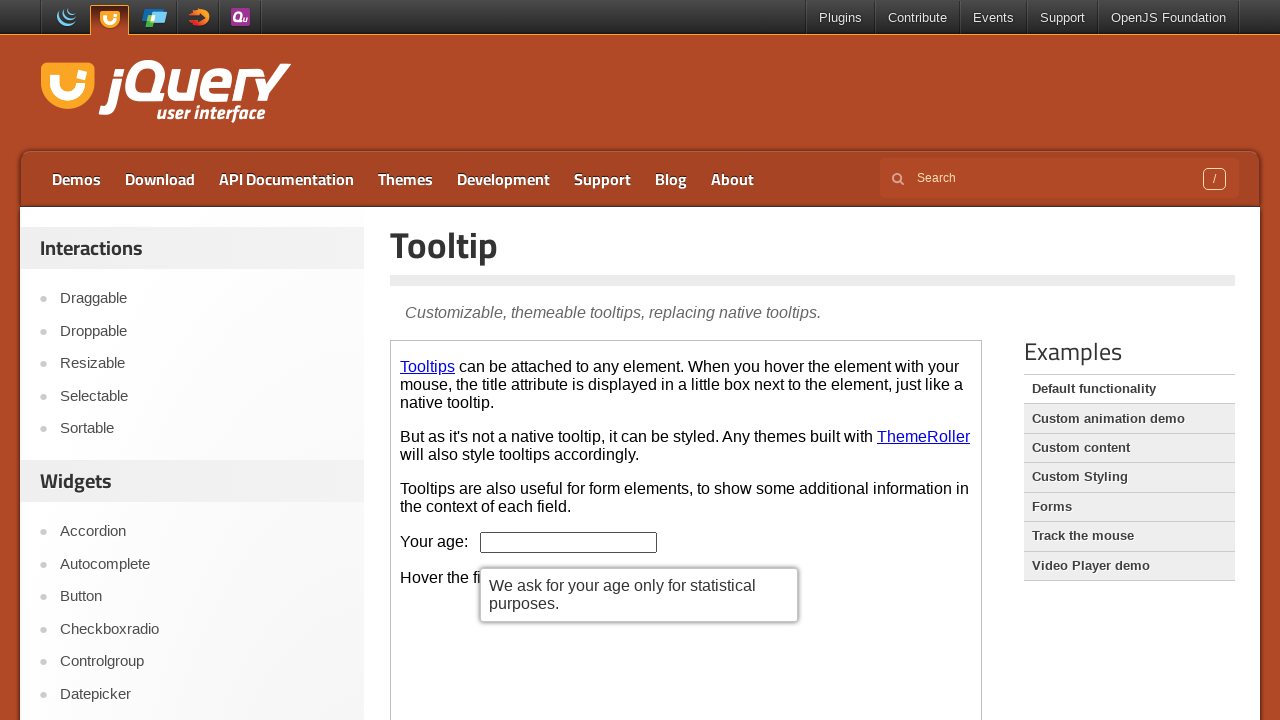

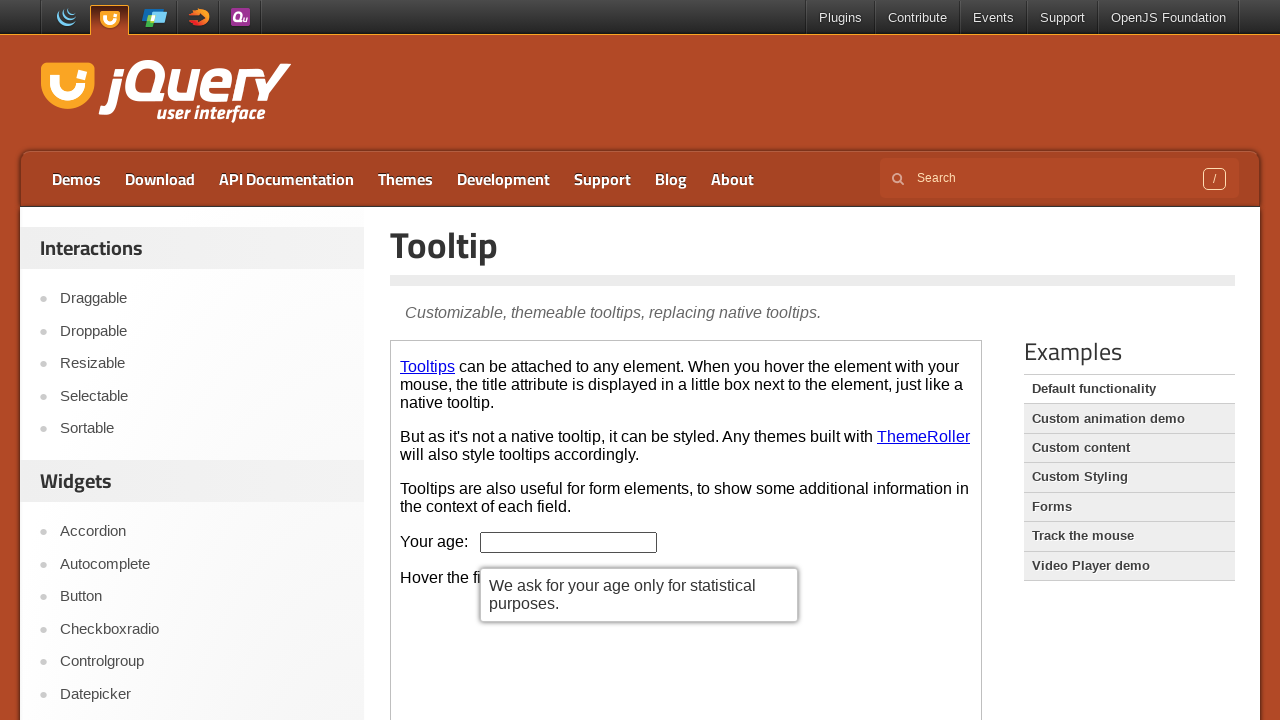